Tests various button properties and interactions including clicking, checking if disabled, getting size, color, and position of different buttons on the page

Starting URL: https://leafground.com/button.xhtml

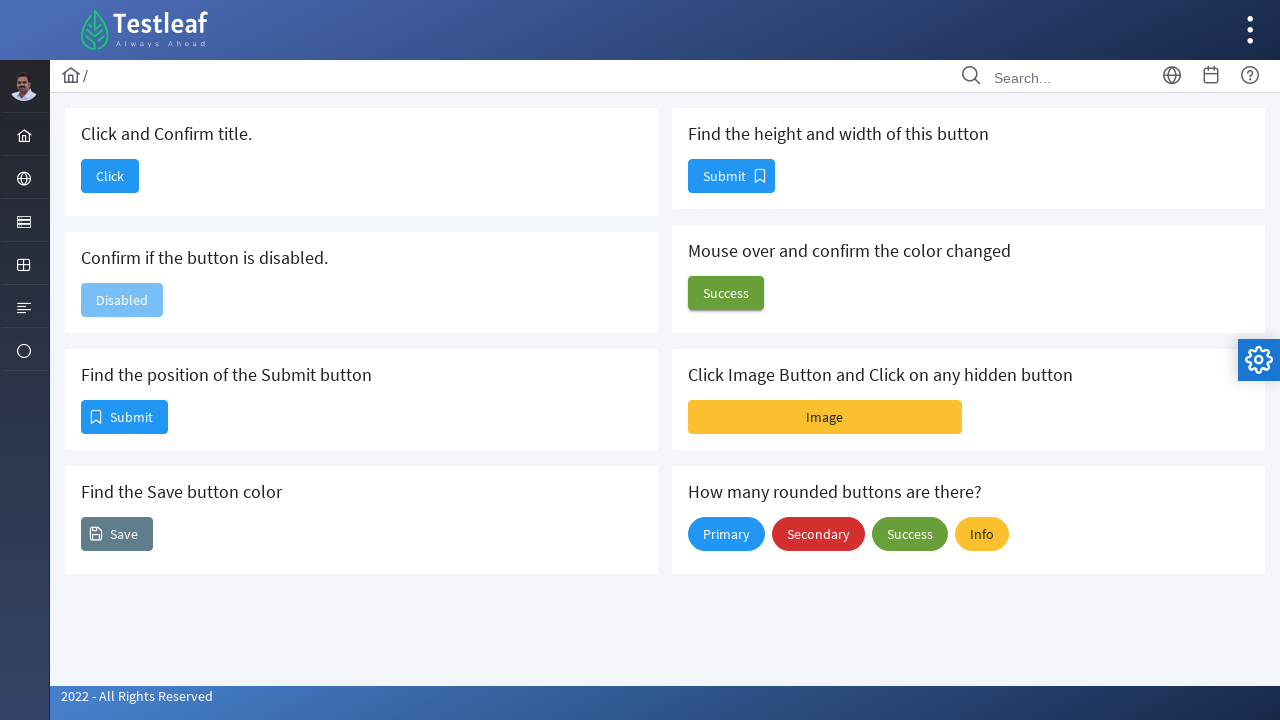

Clicked the confirm button at (110, 176) on #j_idt88\:j_idt90
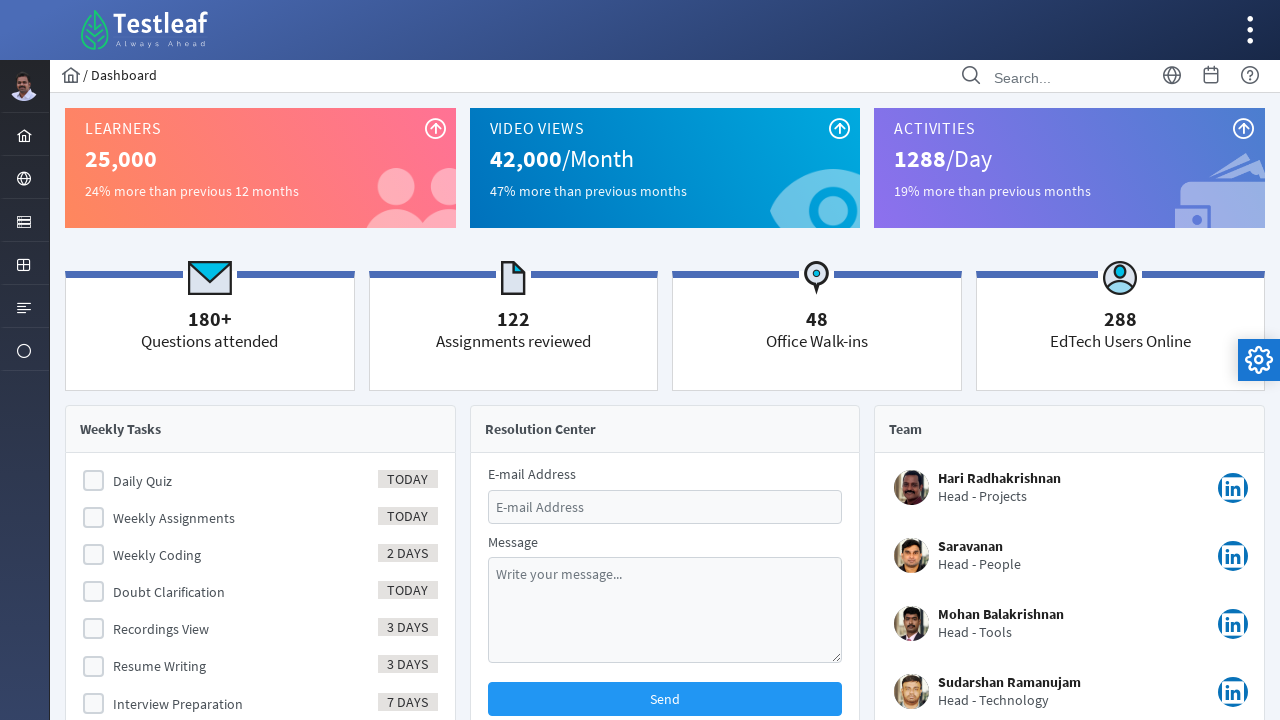

Waited 2 seconds for navigation
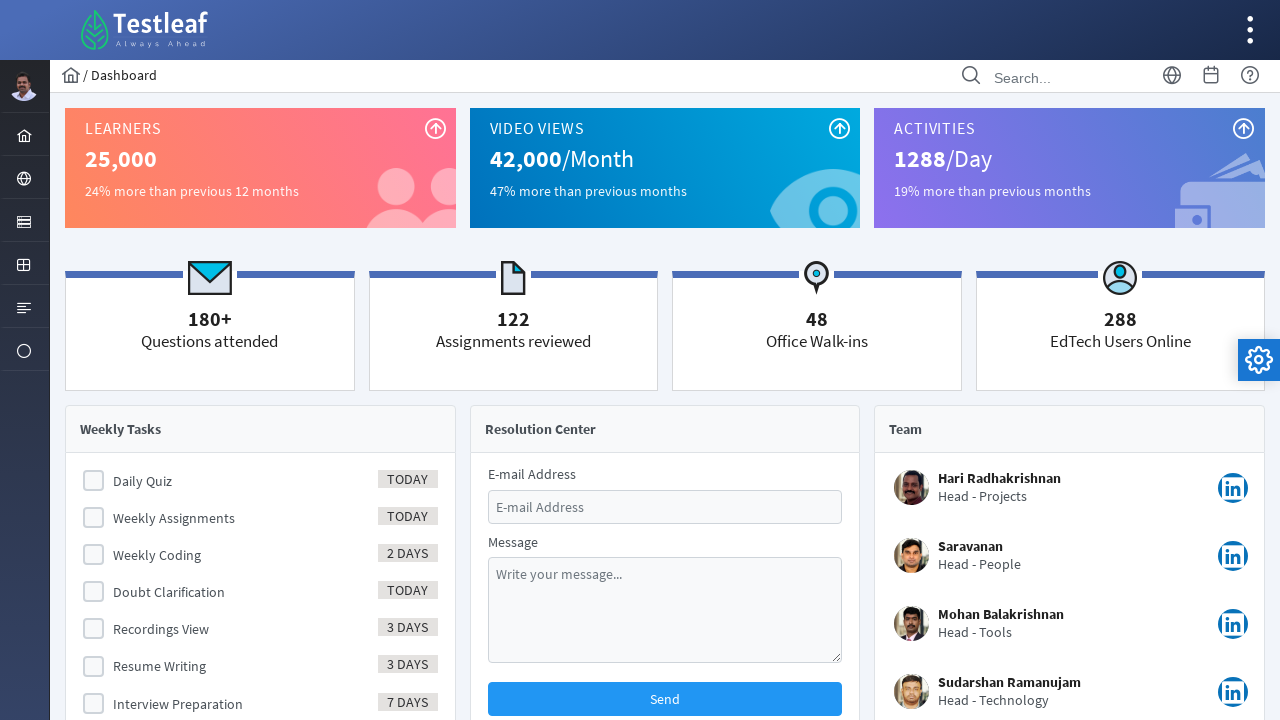

Navigated back from Dashboard
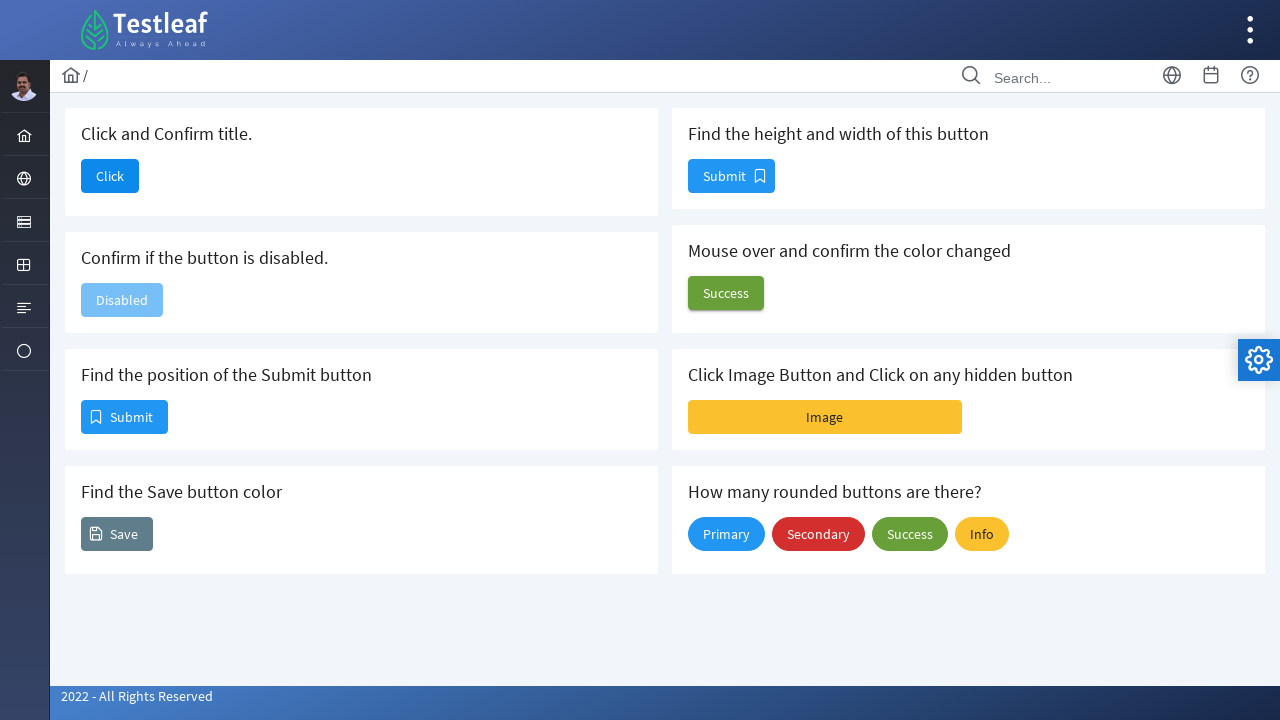

Located the disable button element
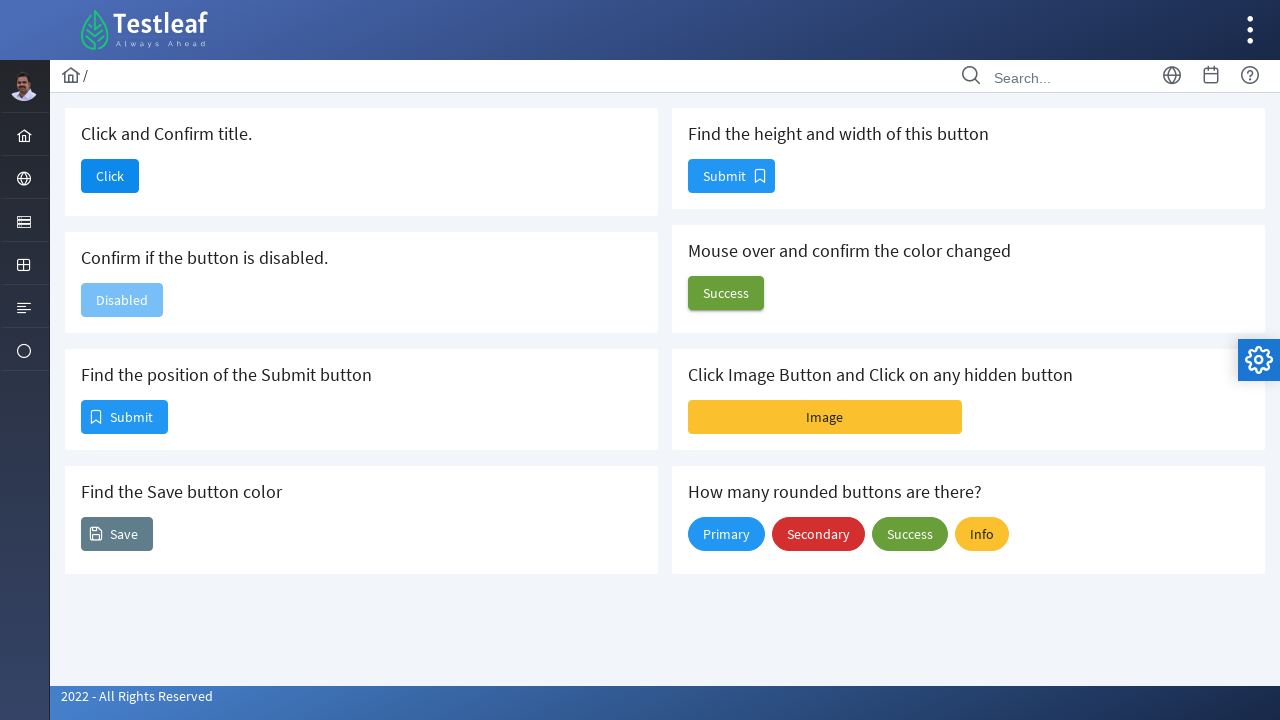

Checked if disable button is enabled: False
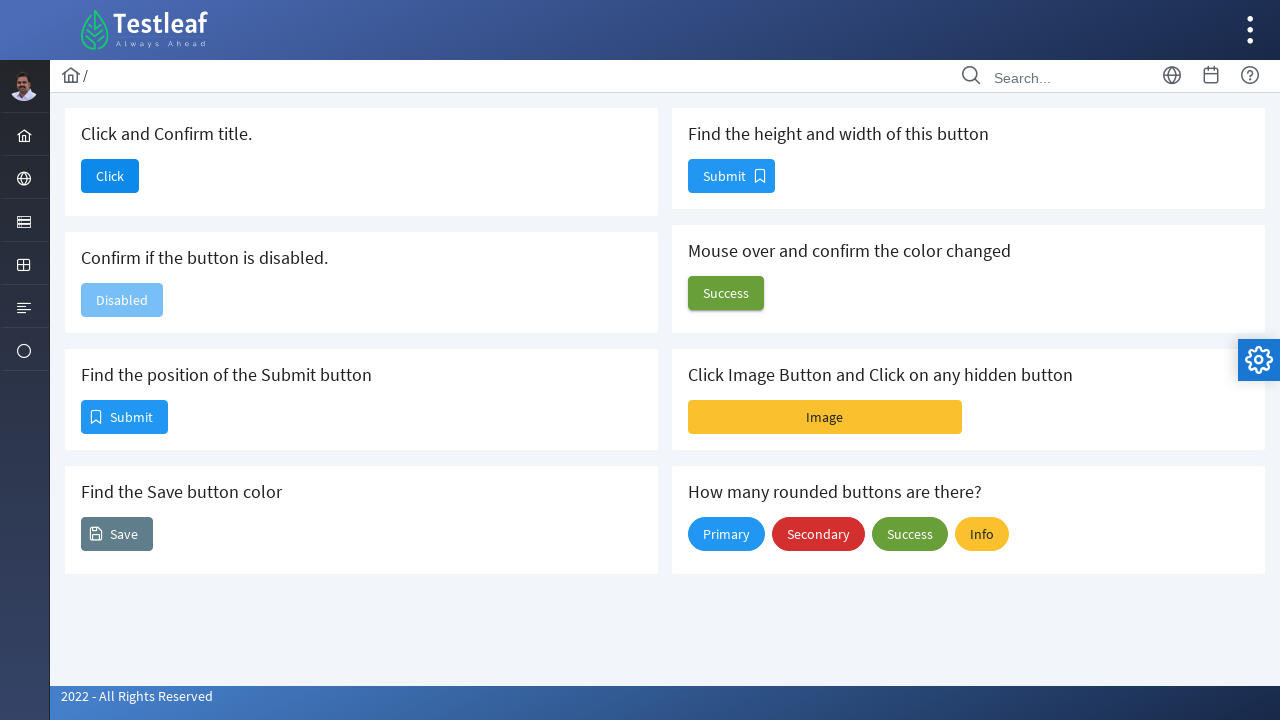

Located the size button element
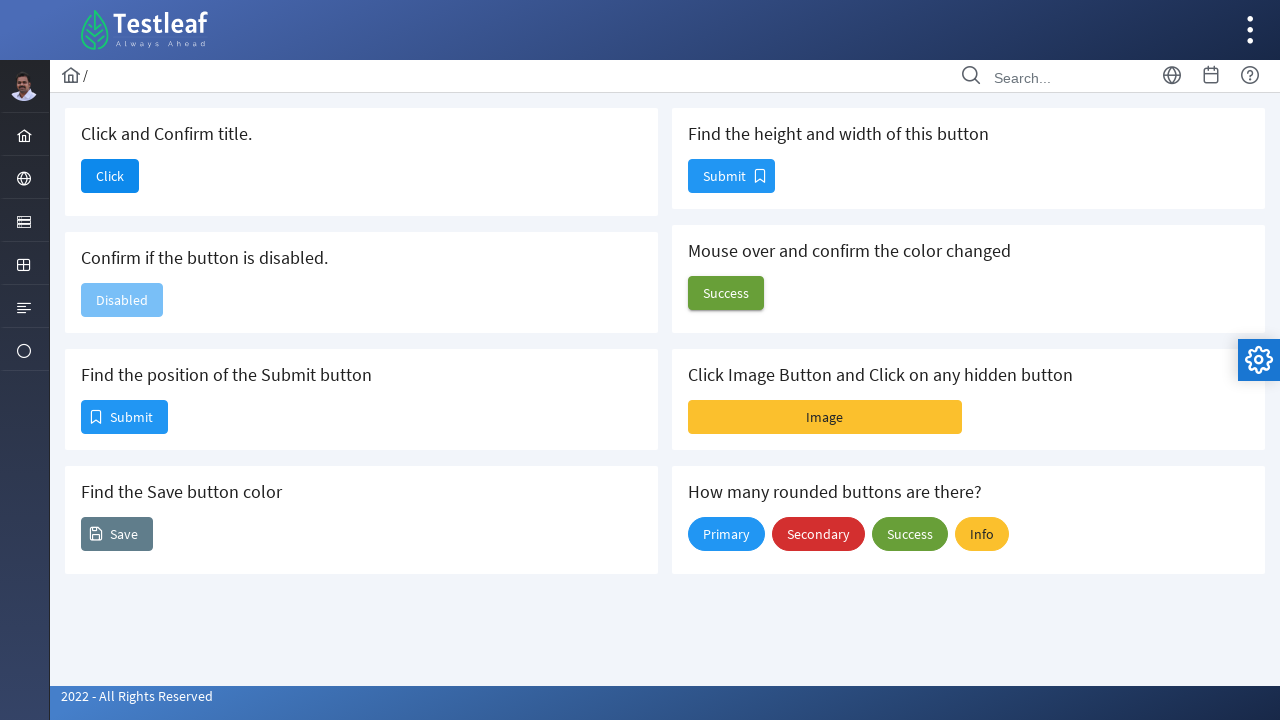

Retrieved bounding box of size button
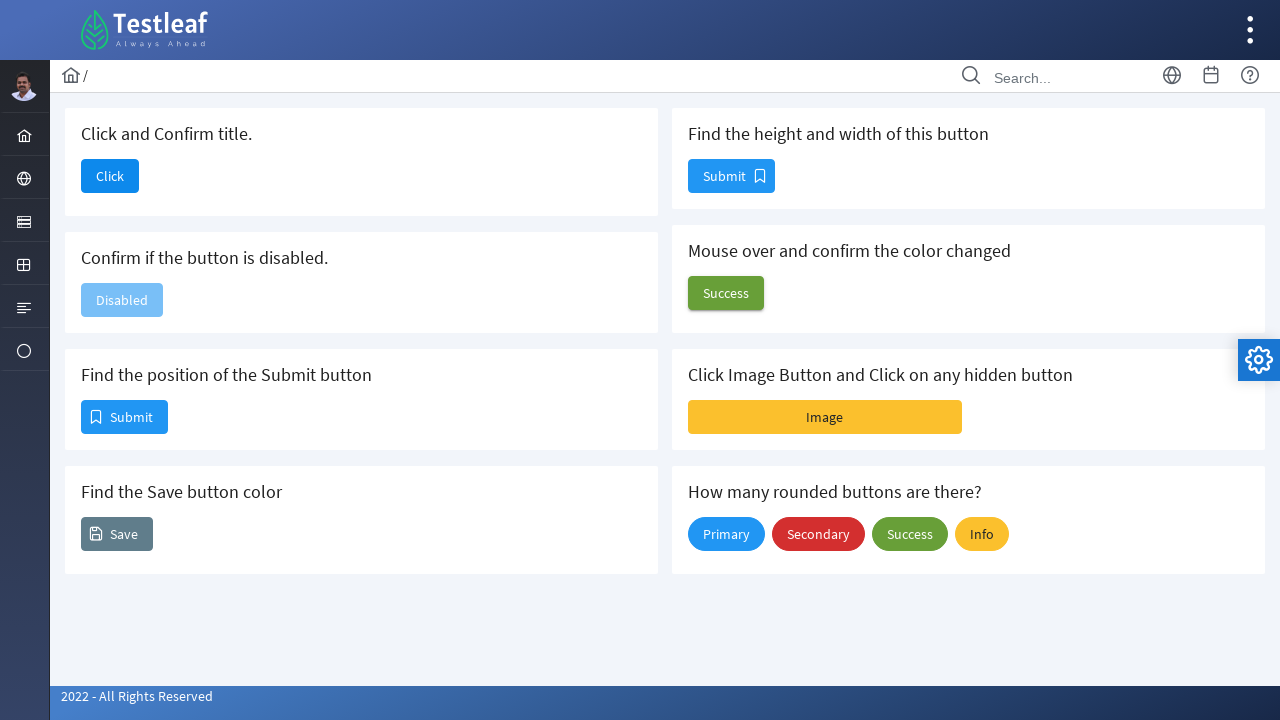

Located the Save button element
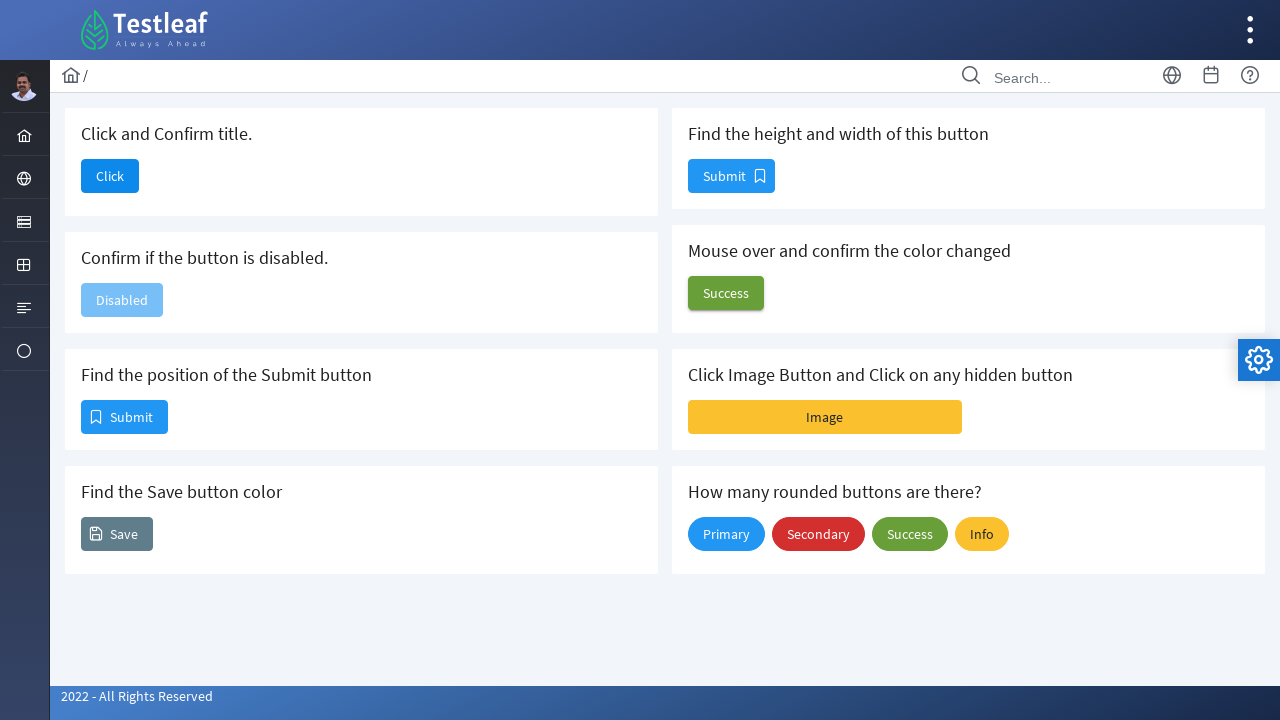

Retrieved background color of Save button: rgb(96, 125, 139) none repeat scroll 0% 0% / auto padding-box border-box
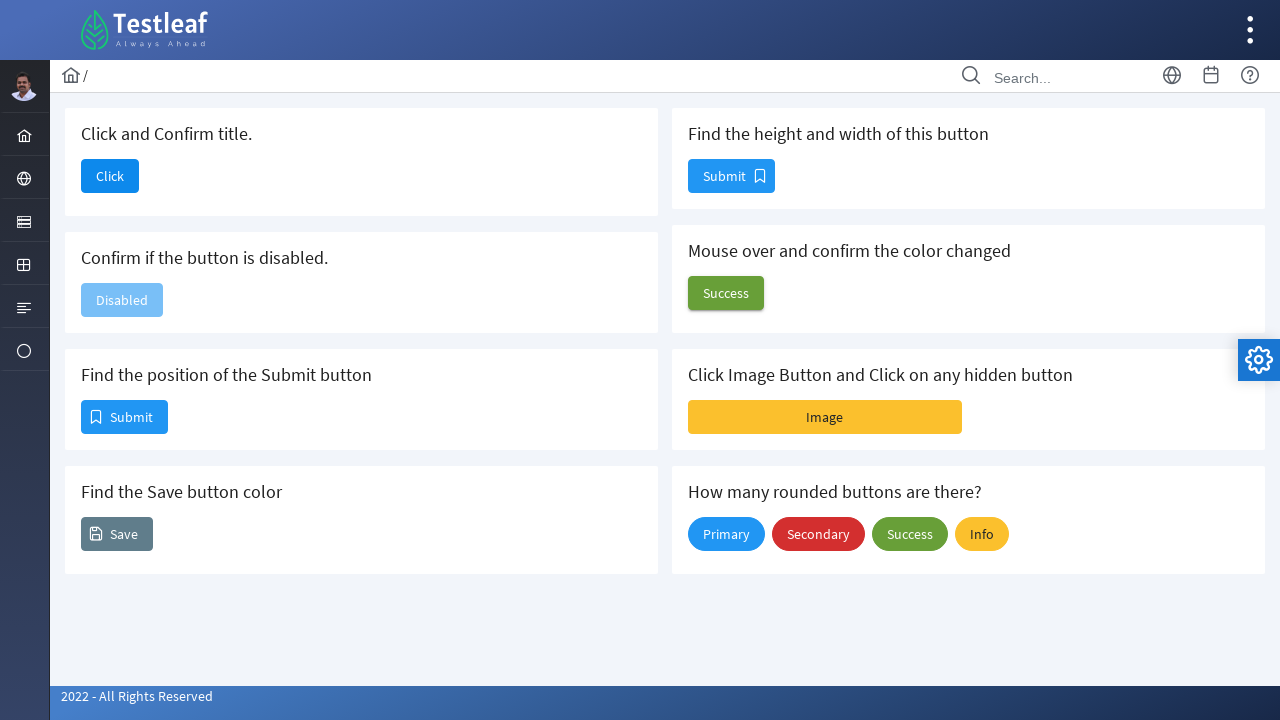

Located the position button element
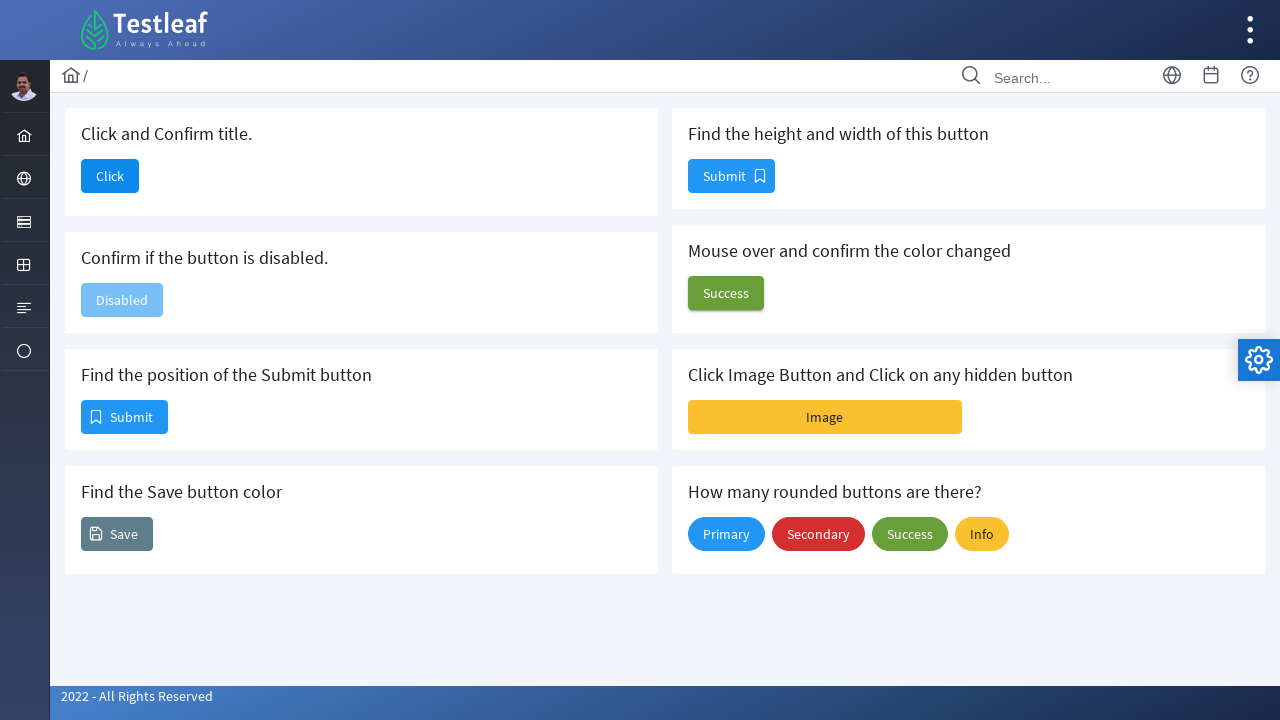

Retrieved bounding box of position button
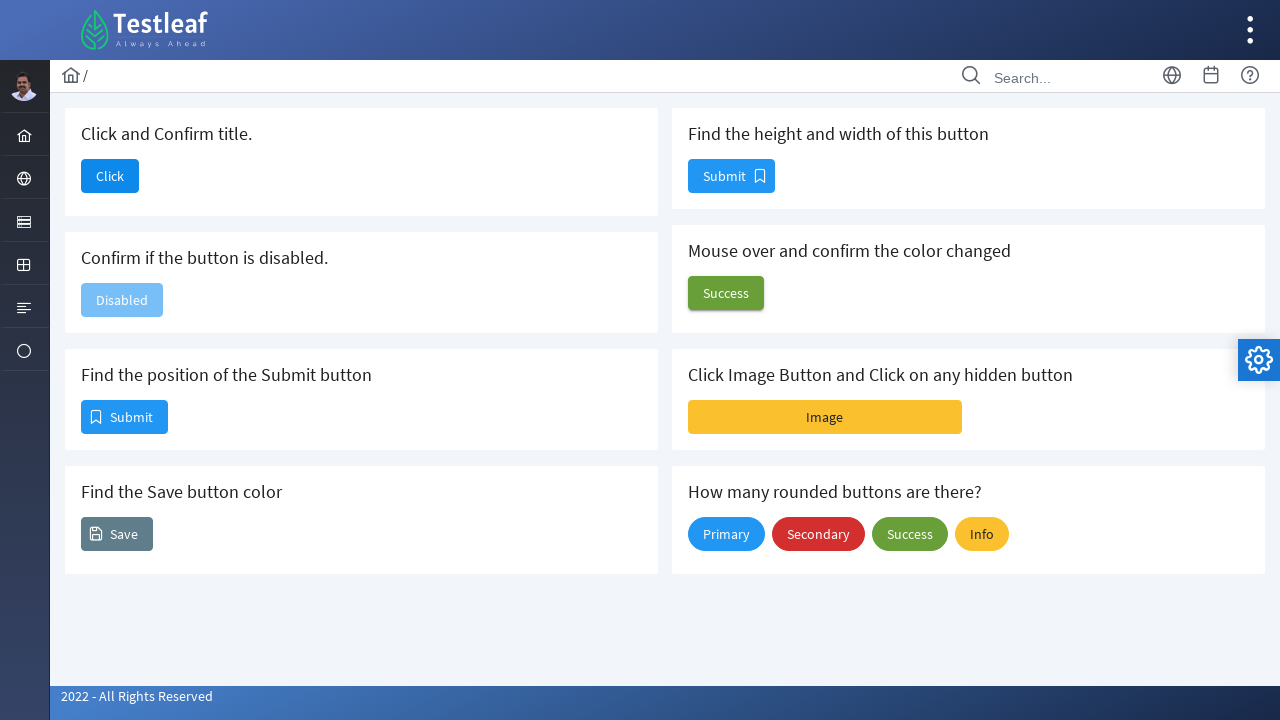

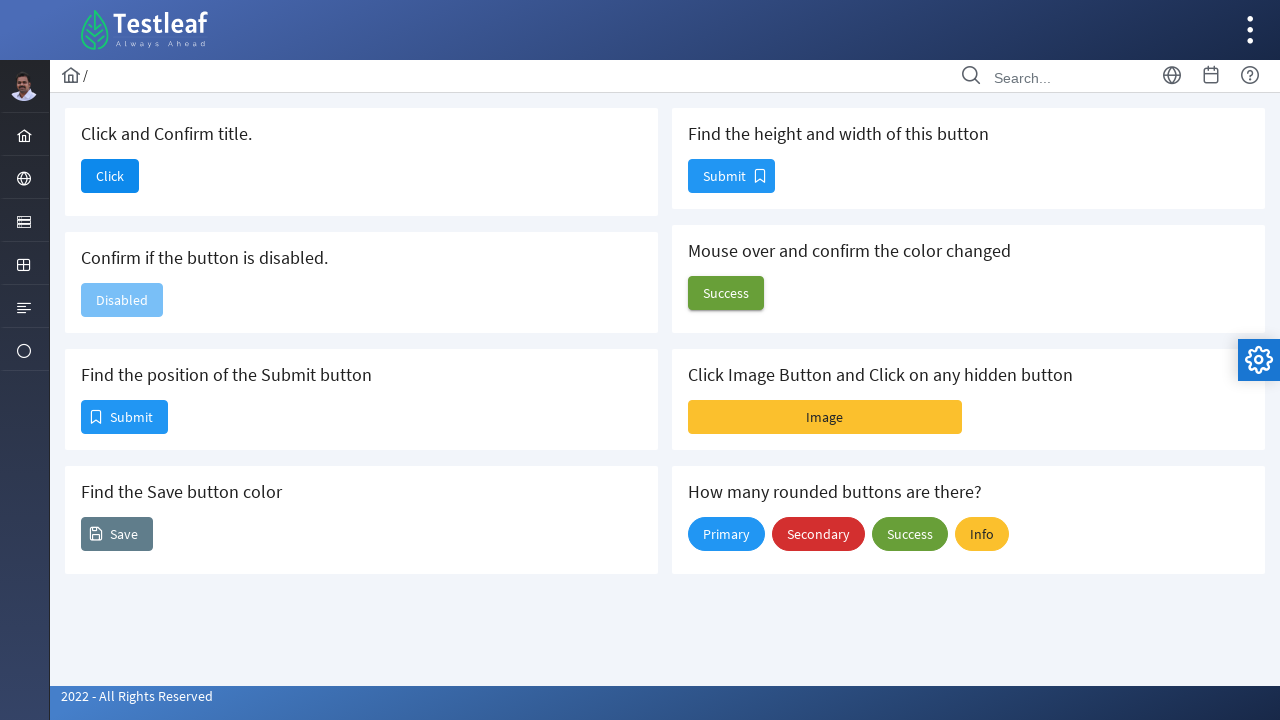